Tests the add/remove elements functionality by clicking the Add Element button, verifying the Delete button appears, clicking Delete, and verifying the page heading is still visible.

Starting URL: https://the-internet.herokuapp.com/add_remove_elements/

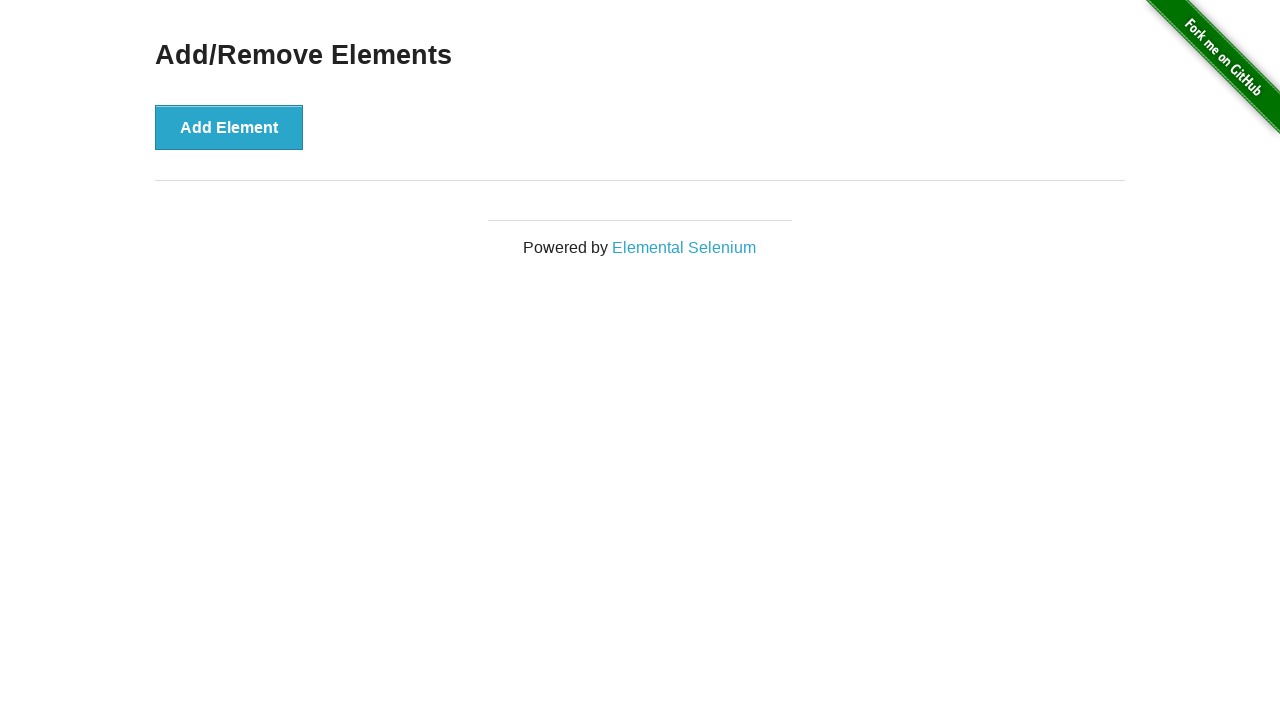

Clicked 'Add Element' button at (229, 127) on xpath=//*[text()='Add Element']
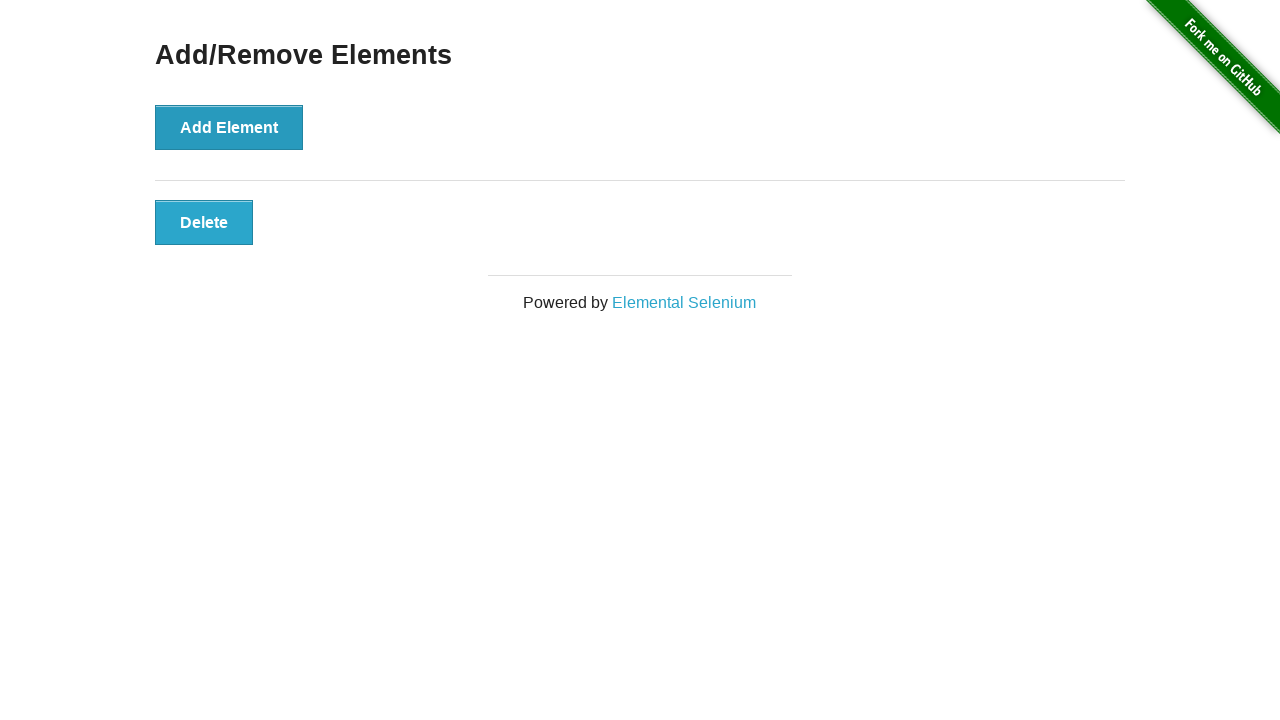

Delete button appeared after adding element
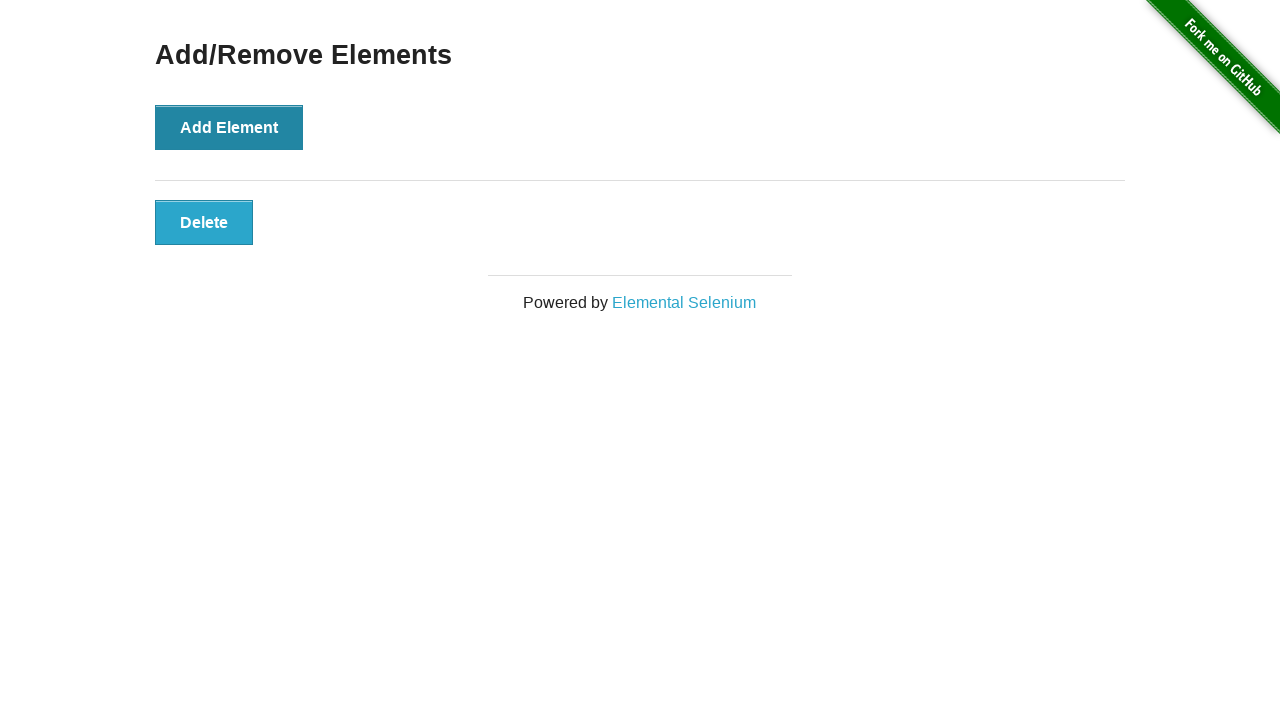

Located Delete button element
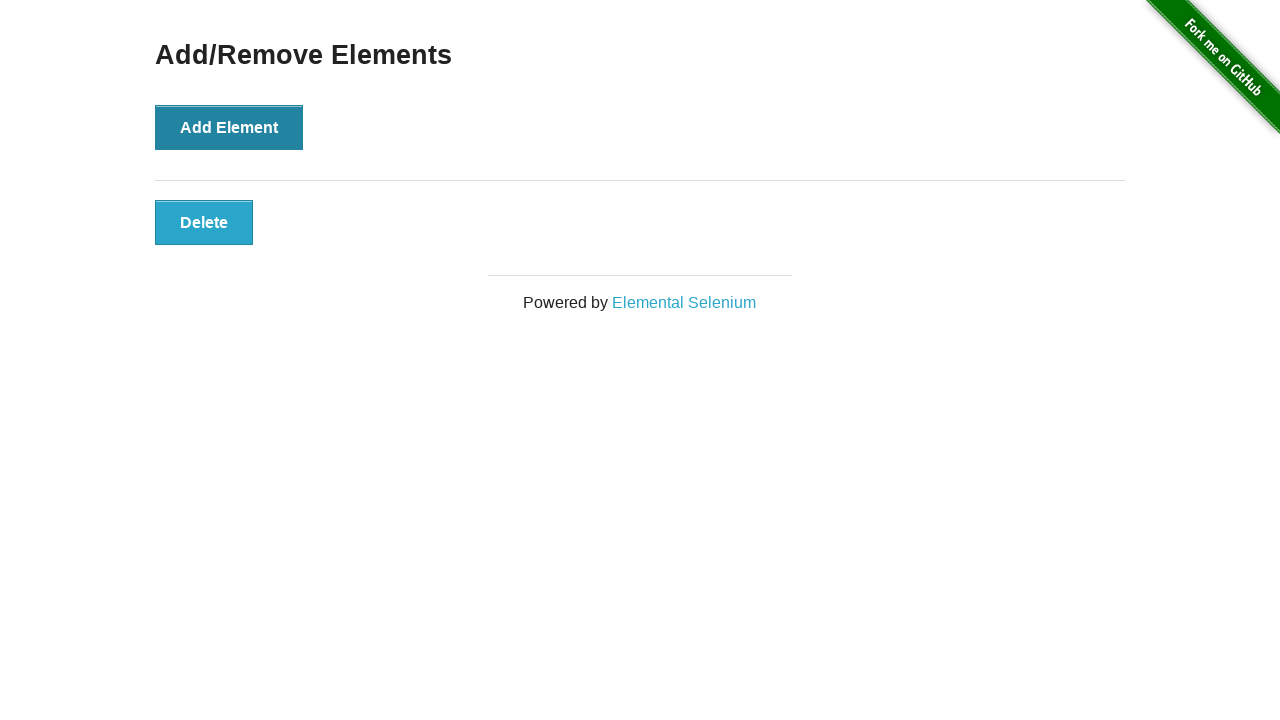

Verified Delete button is visible
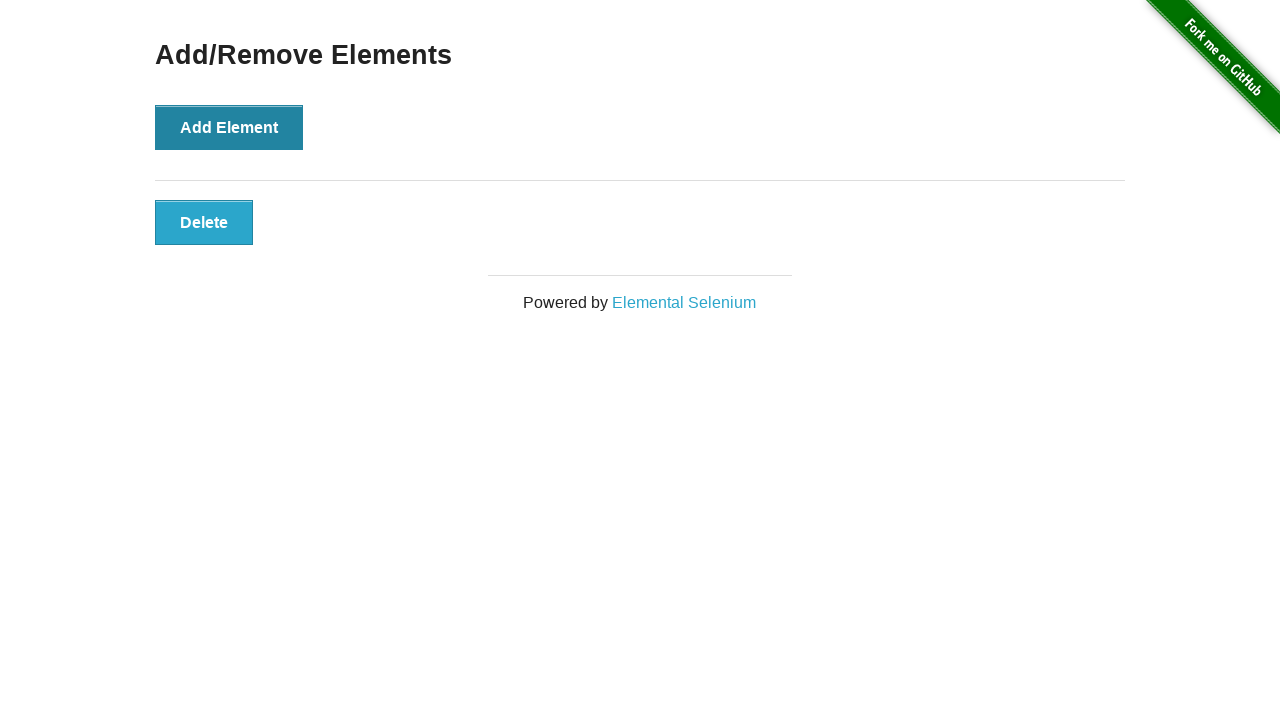

Clicked Delete button at (204, 222) on text=Delete
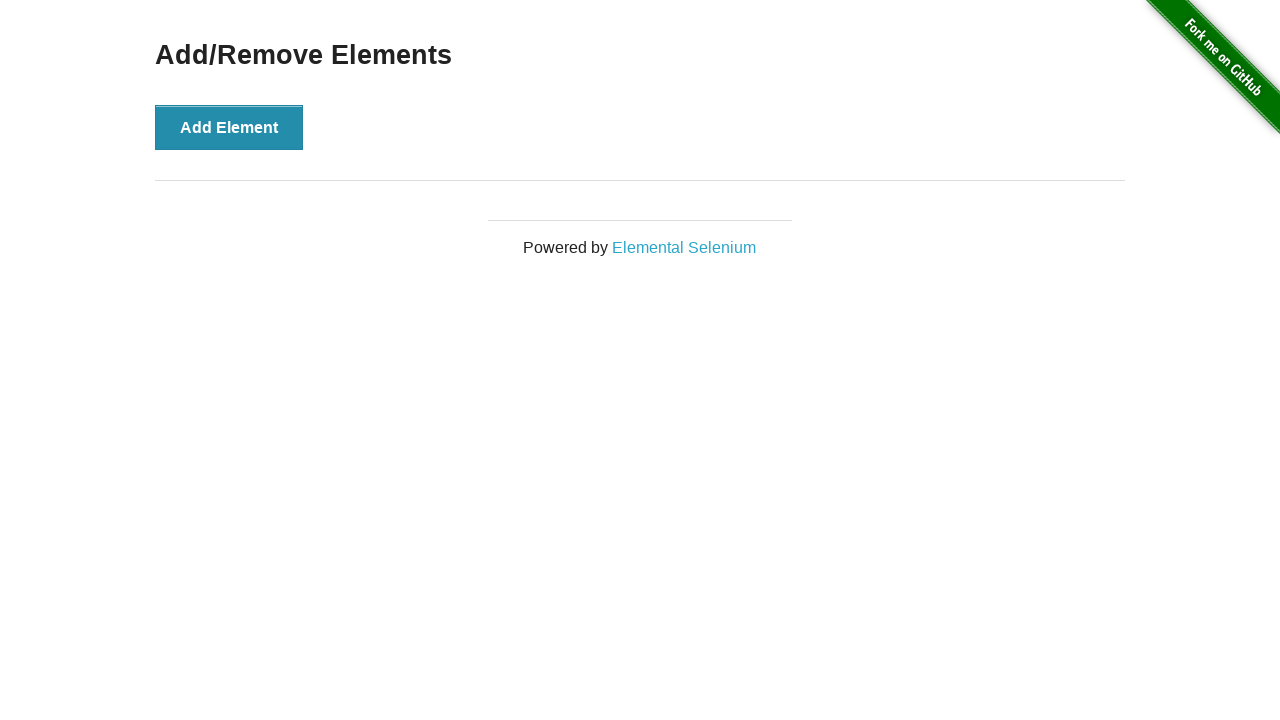

Located 'Add/Remove Elements' heading
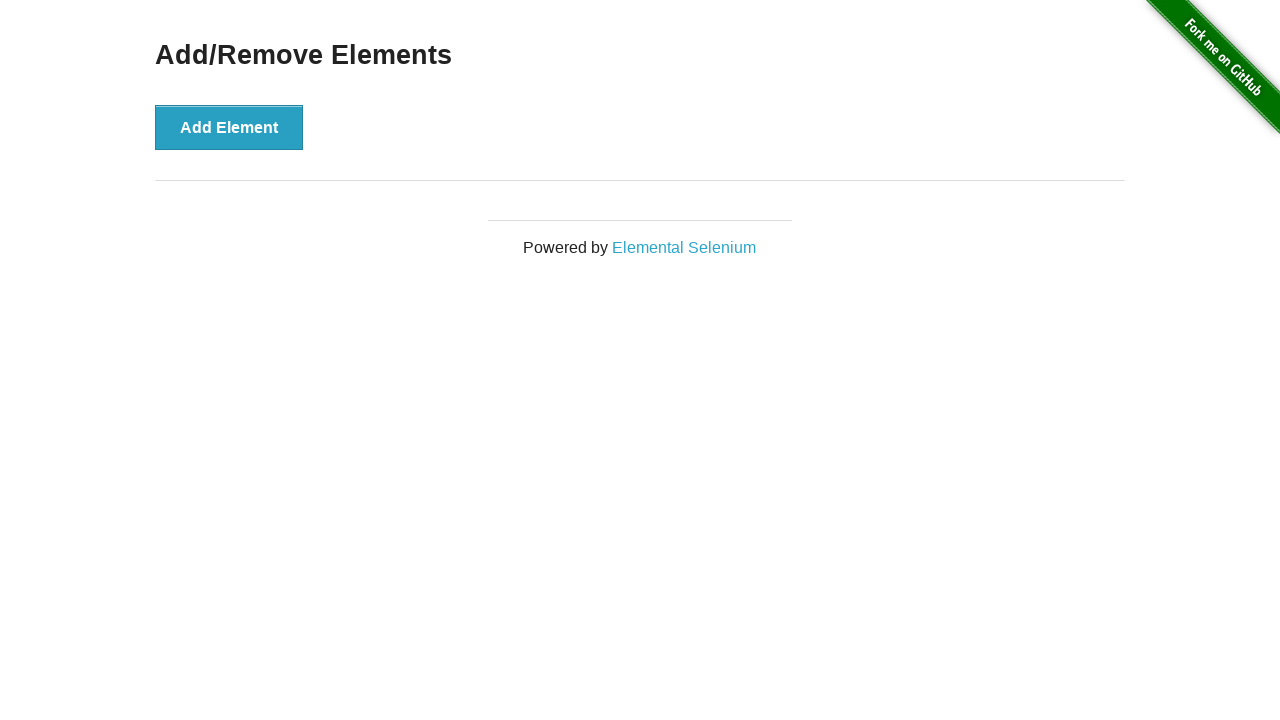

Verified 'Add/Remove Elements' heading is still visible after deletion
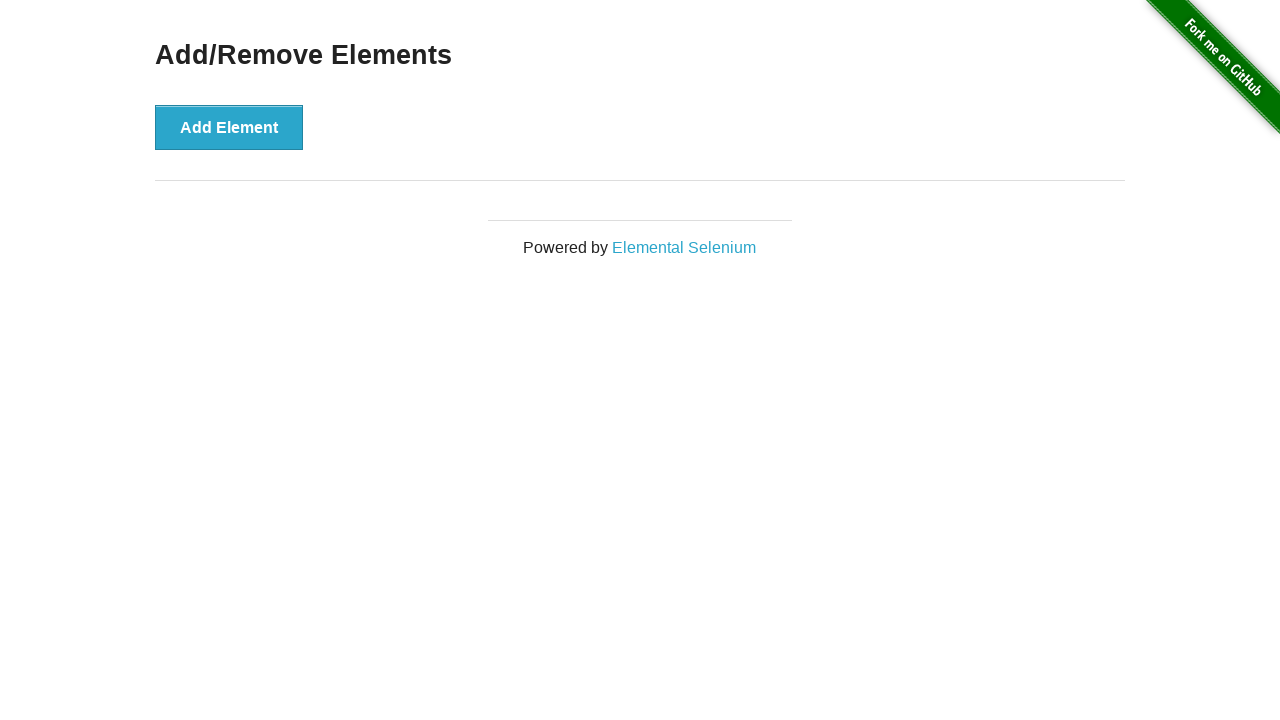

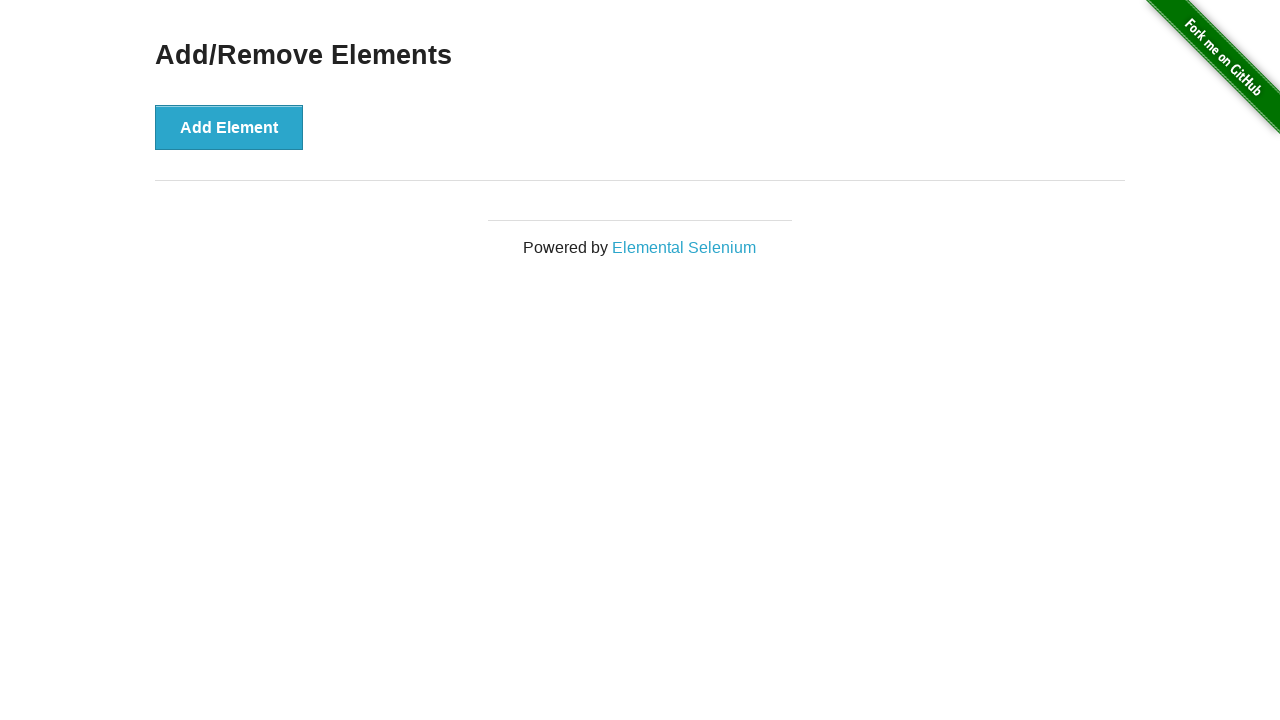